Clicks on the Buy Flat forum link

Starting URL: https://forum.onliner.by/

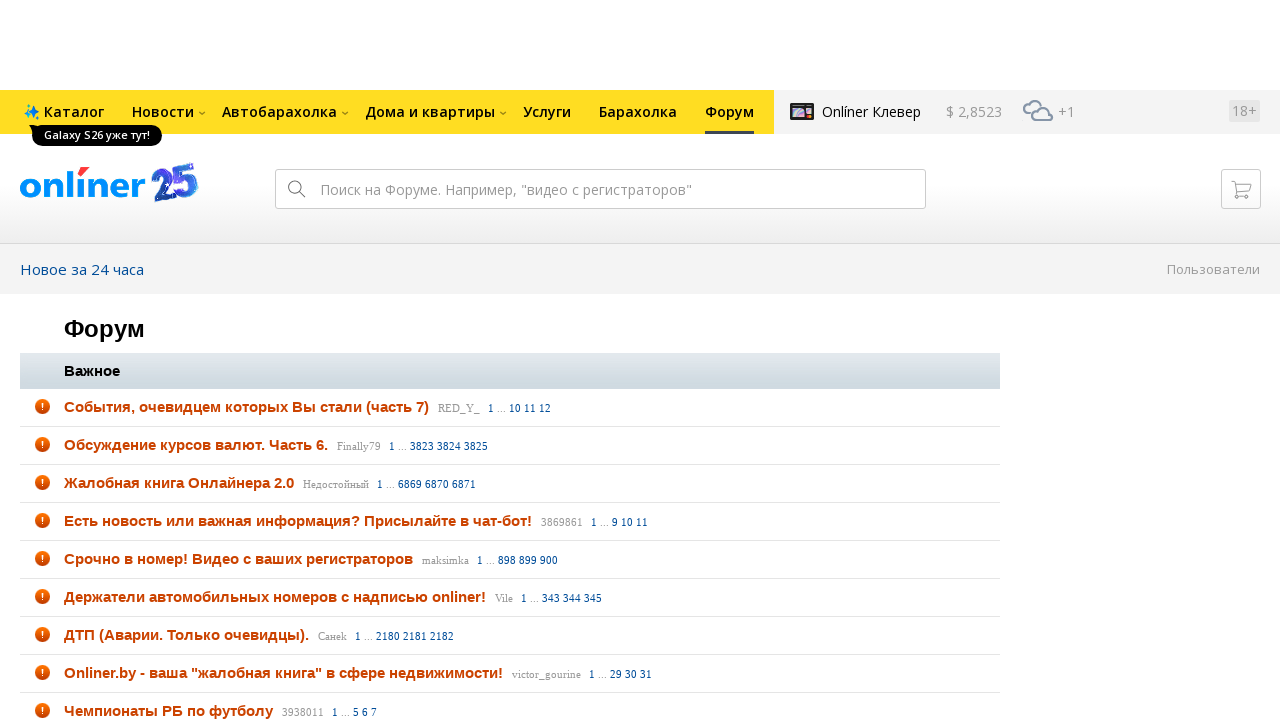

Navigated to https://forum.onliner.by/
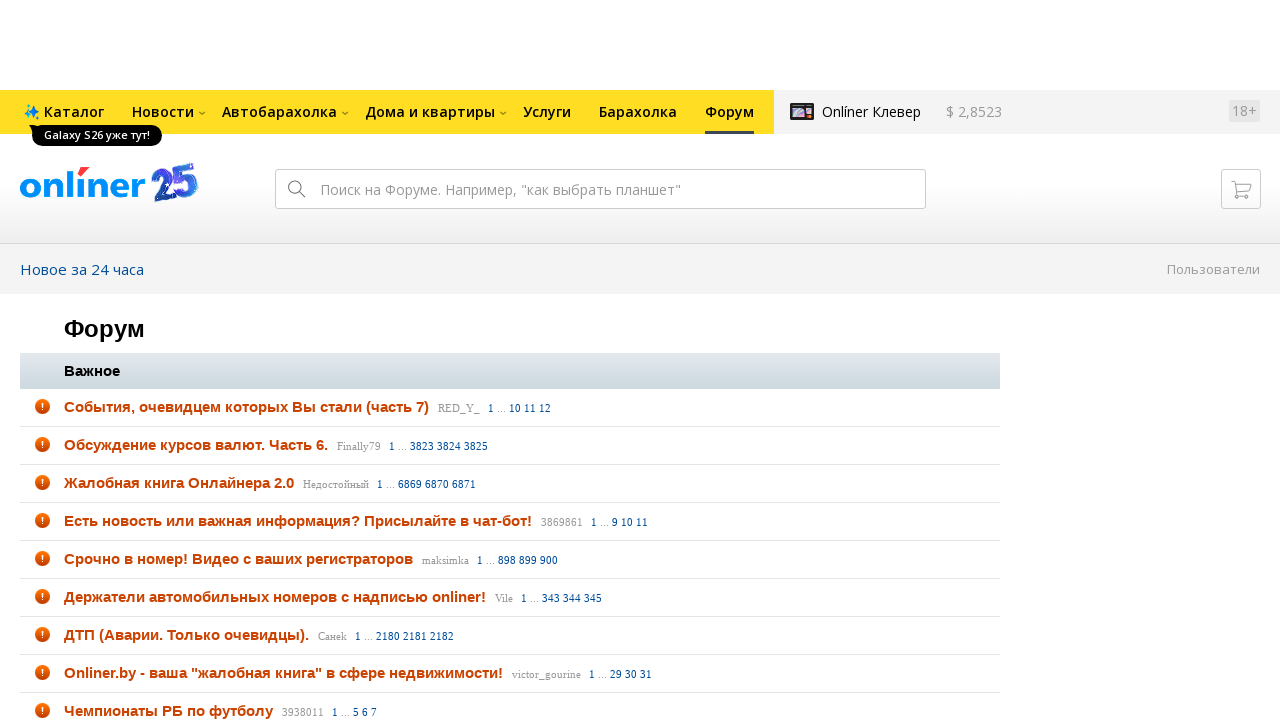

Clicked on the 'Buy Flat' forum link at (624, 360) on a:has-text('Куплю квартиру')
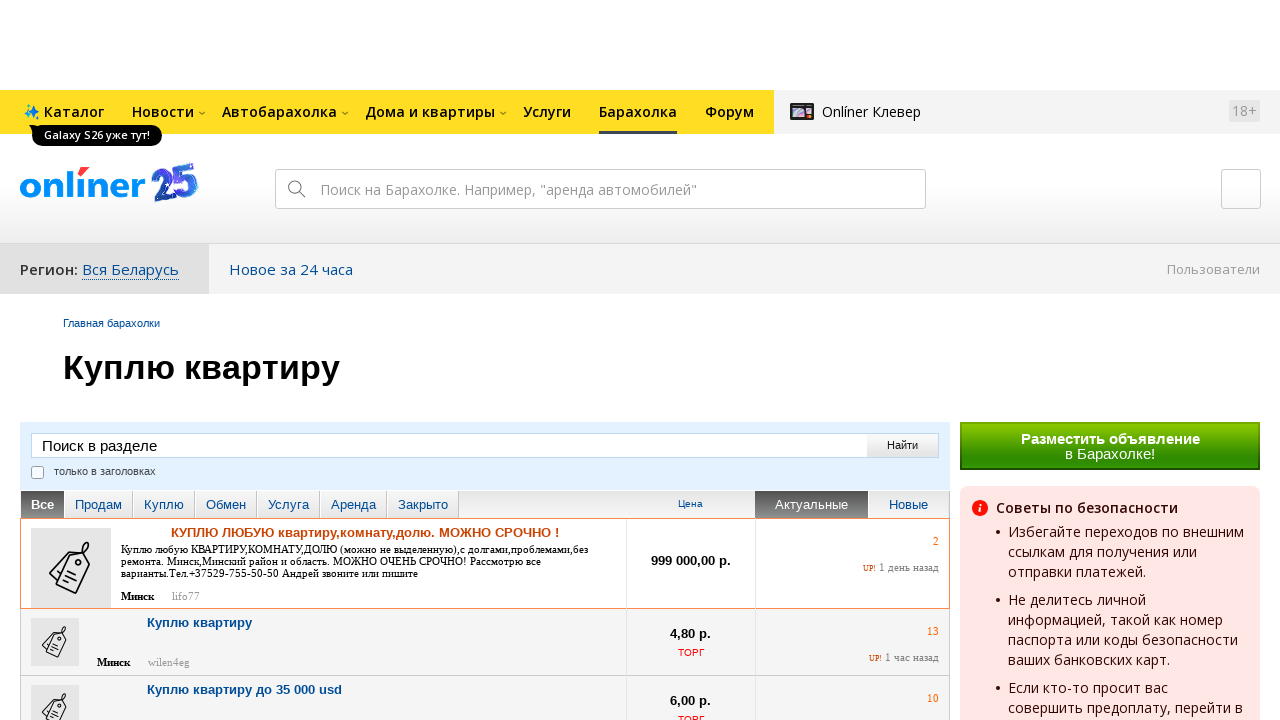

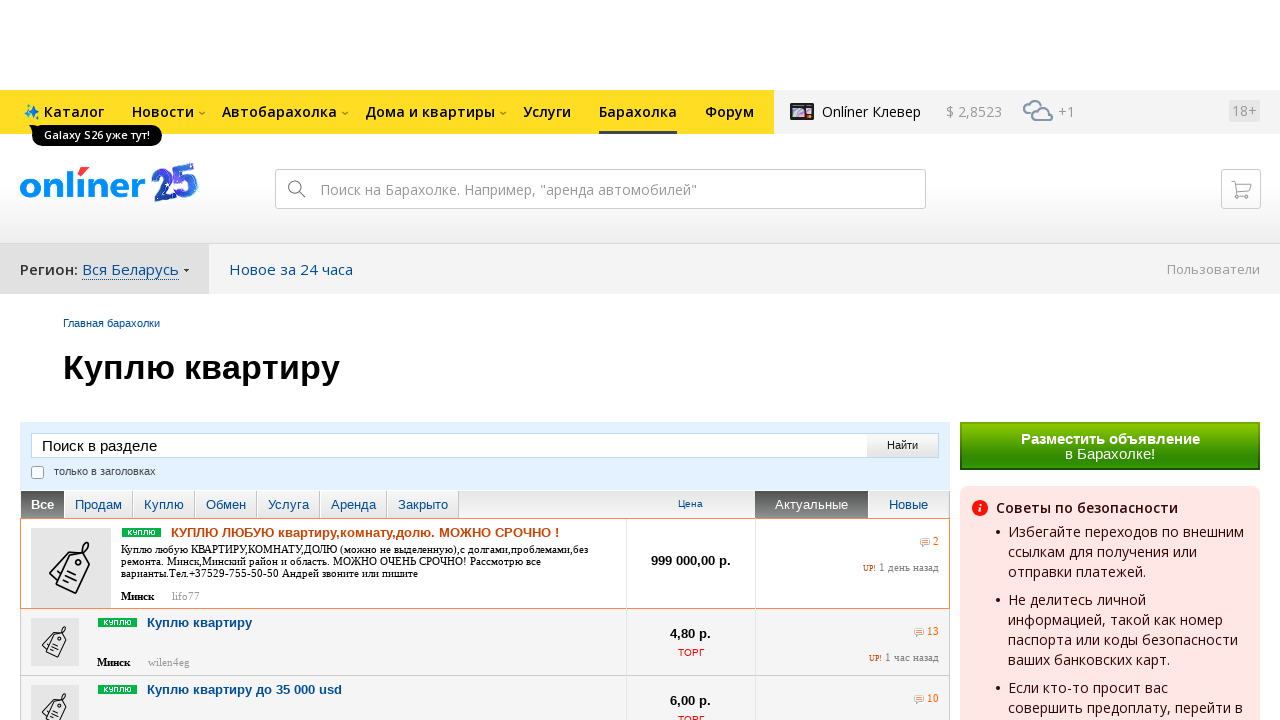